Tests dropdown functionality by accessing a select element and retrieving all available options to verify they can be accessed properly

Starting URL: http://seleniumpractise.blogspot.com/2019/01/dropdown-demo-for-selenium.html

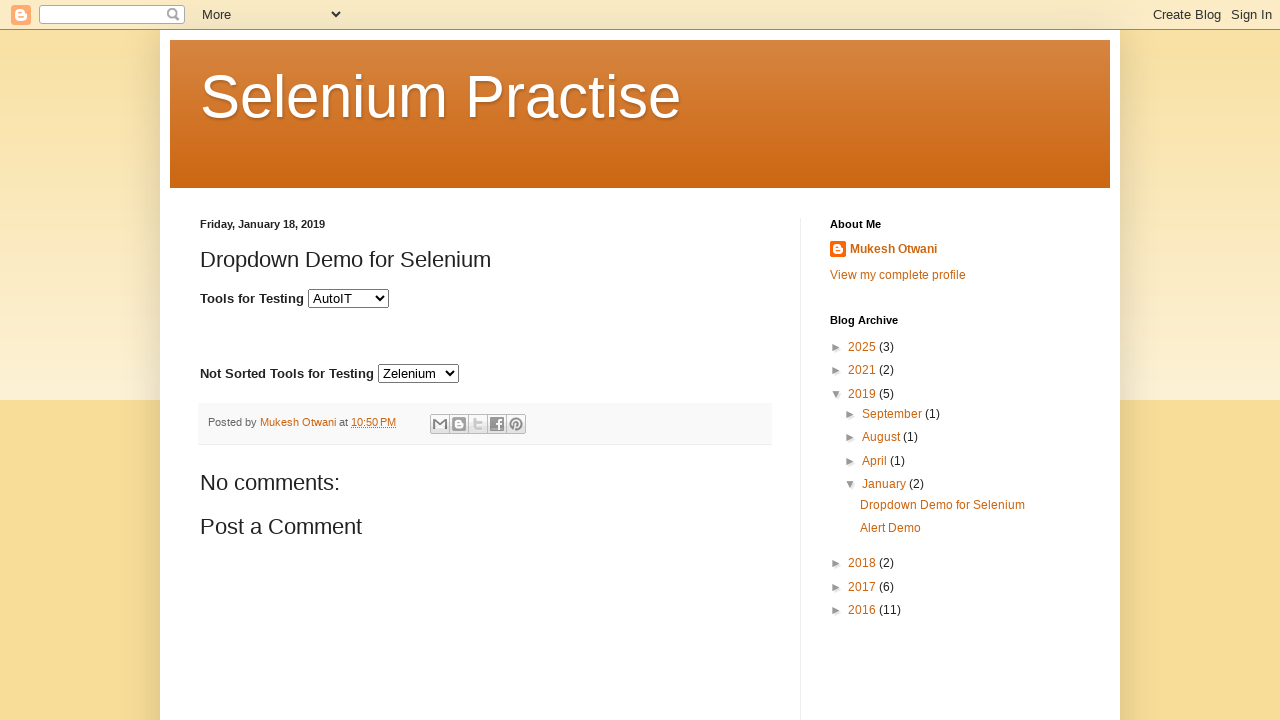

Waited for dropdown element with id 'tools1' to be present
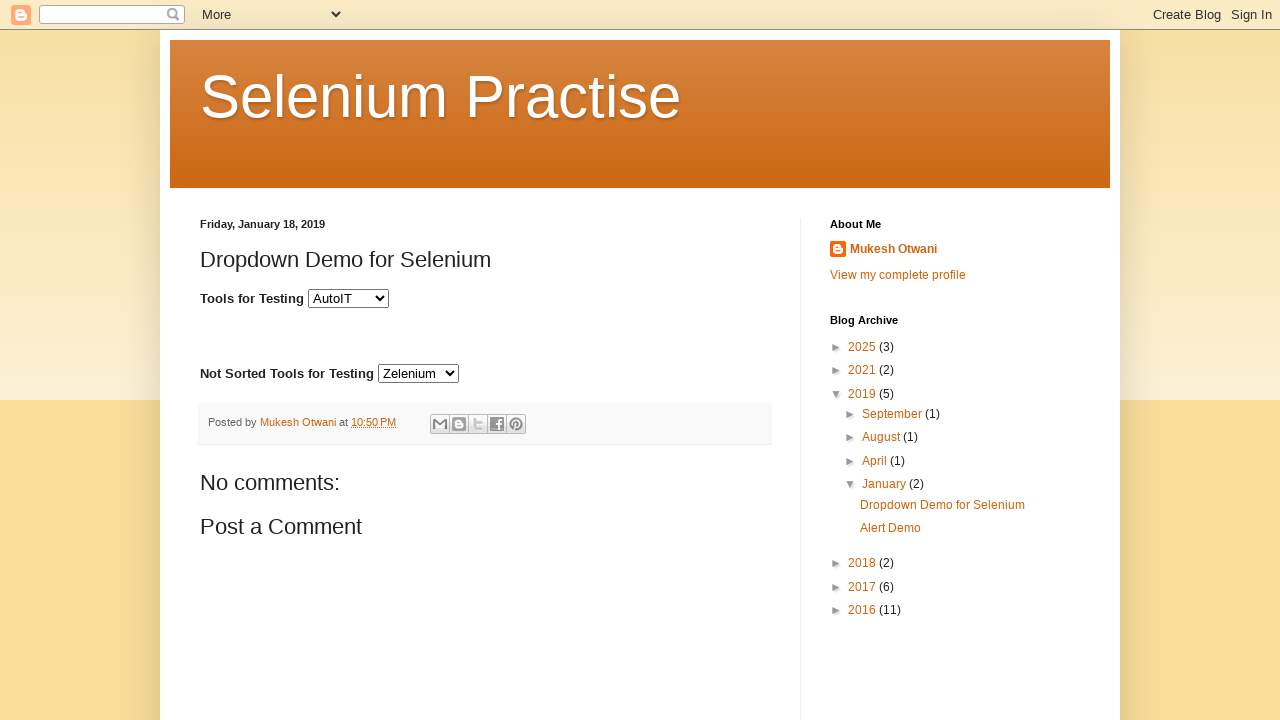

Located dropdown element with id 'tools1'
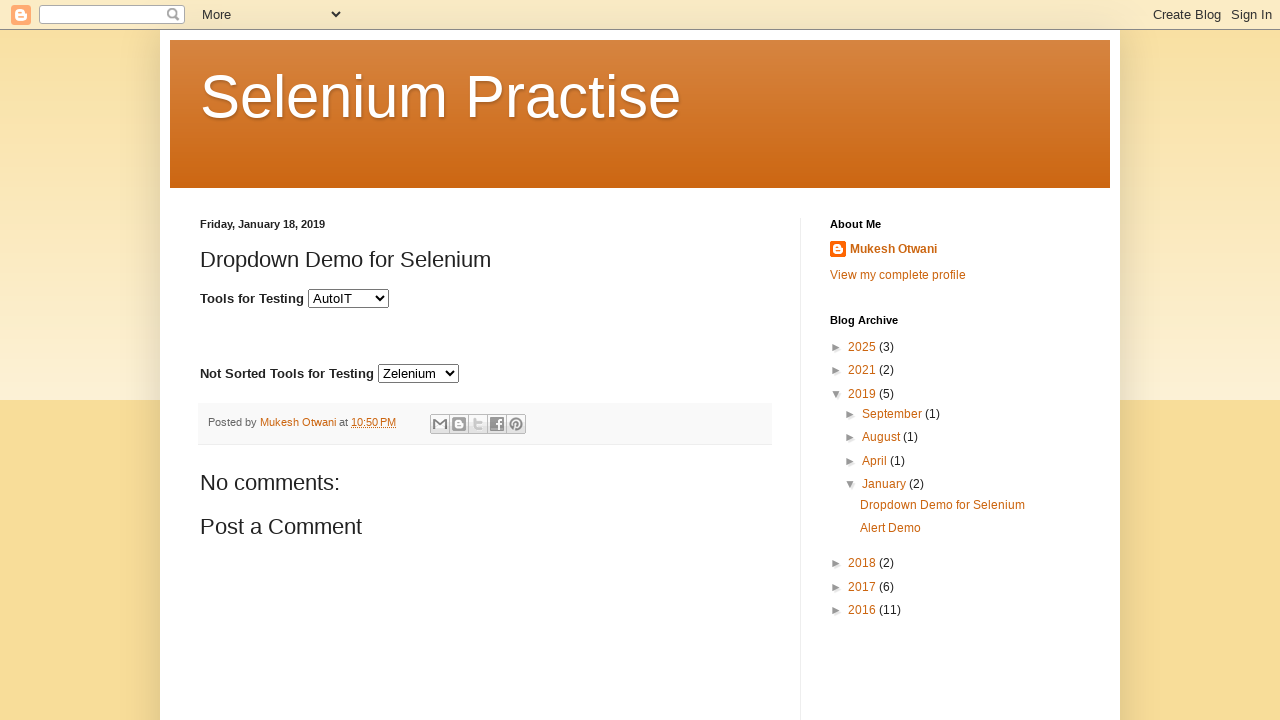

Retrieved all option elements from the dropdown
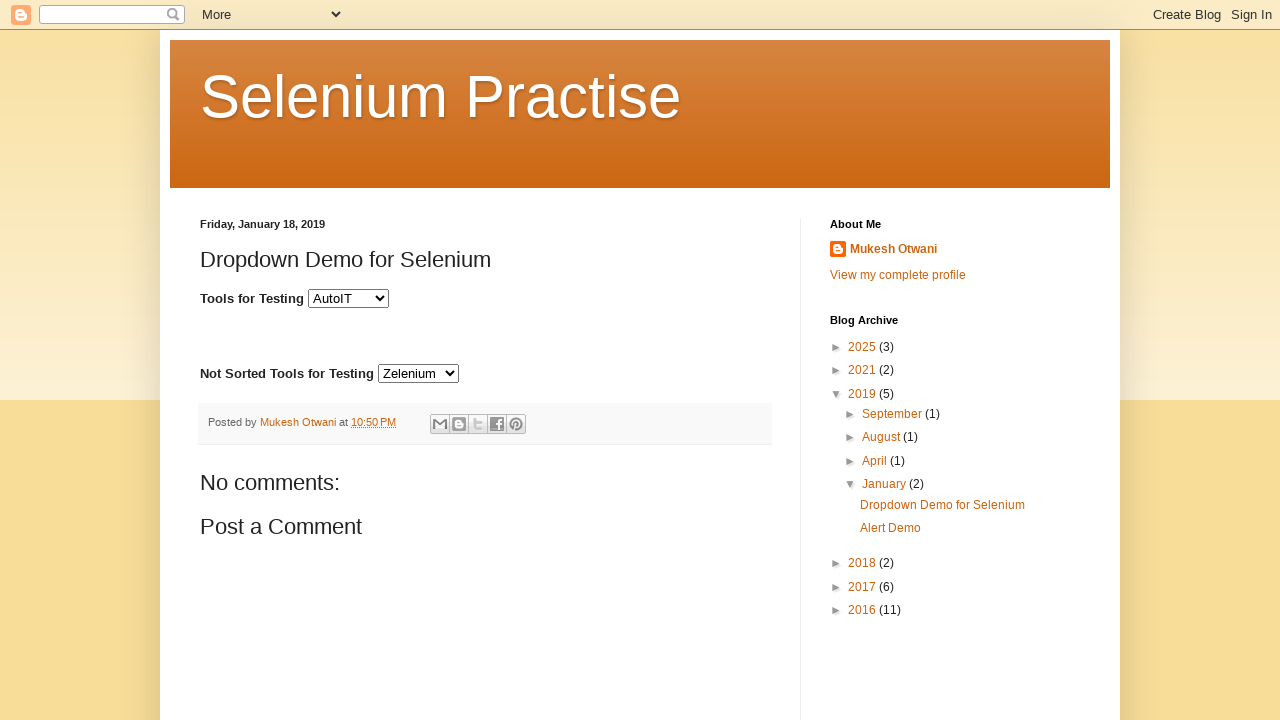

Verified dropdown contains 4 options
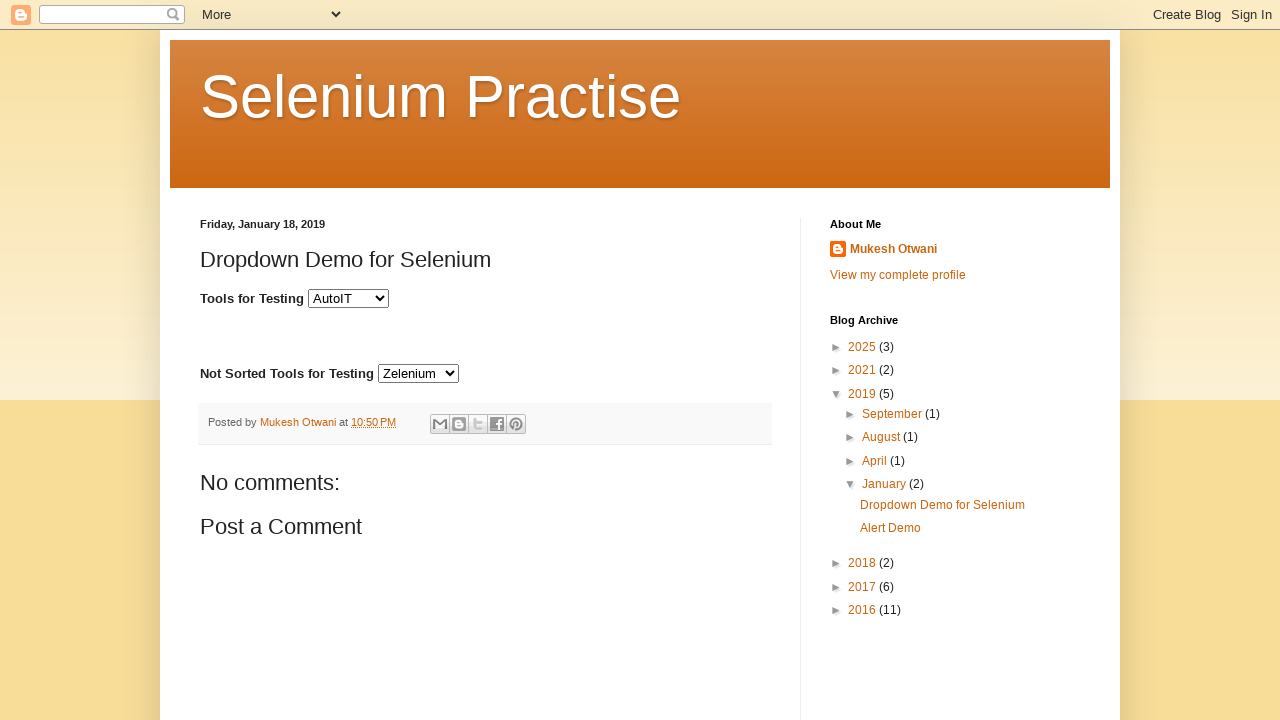

Selected option at index 1 from the dropdown on #tools1
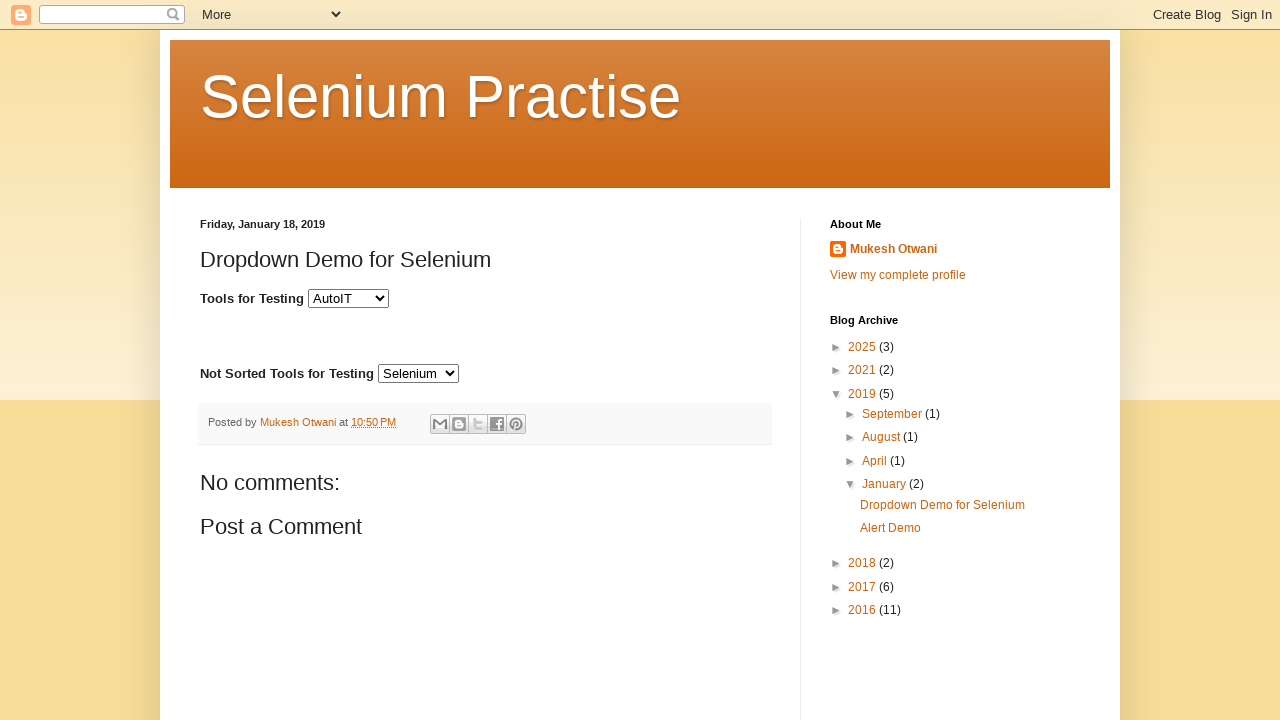

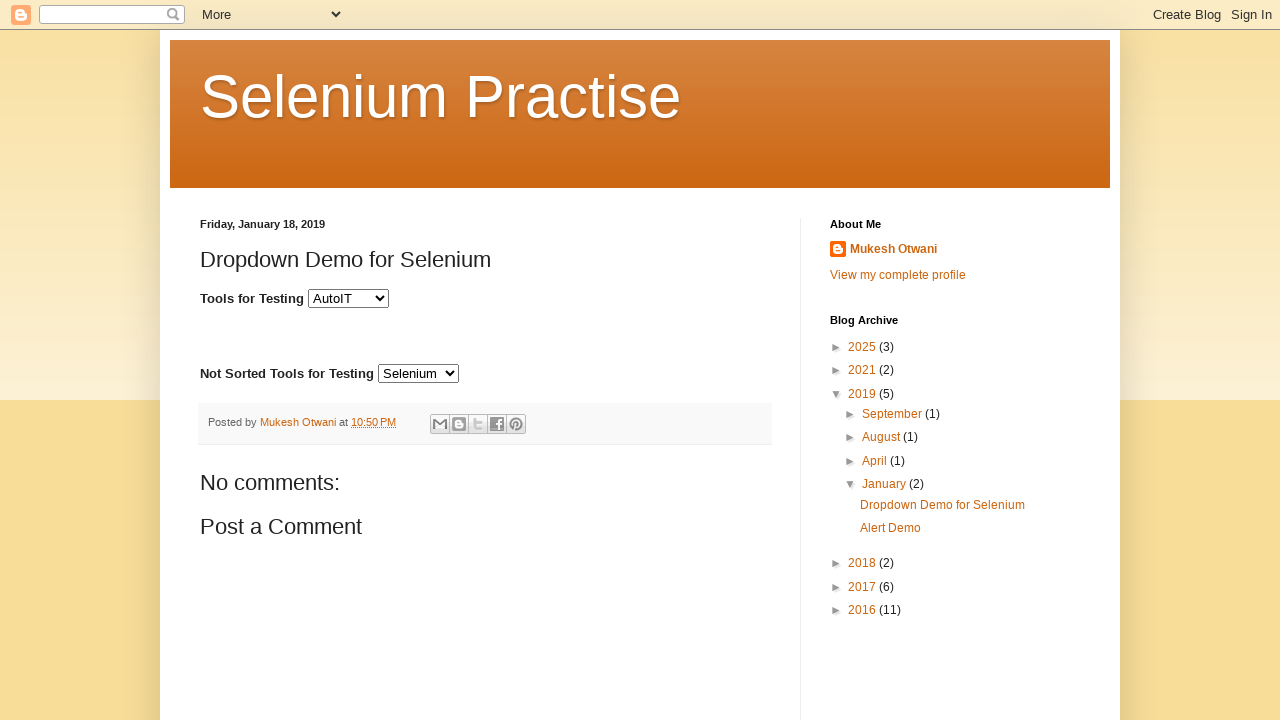